Tests various UI interactions including hiding/showing elements, accepting dialog popups, hovering over elements, and interacting with content inside an iframe

Starting URL: https://rahulshettyacademy.com/AutomationPractice/

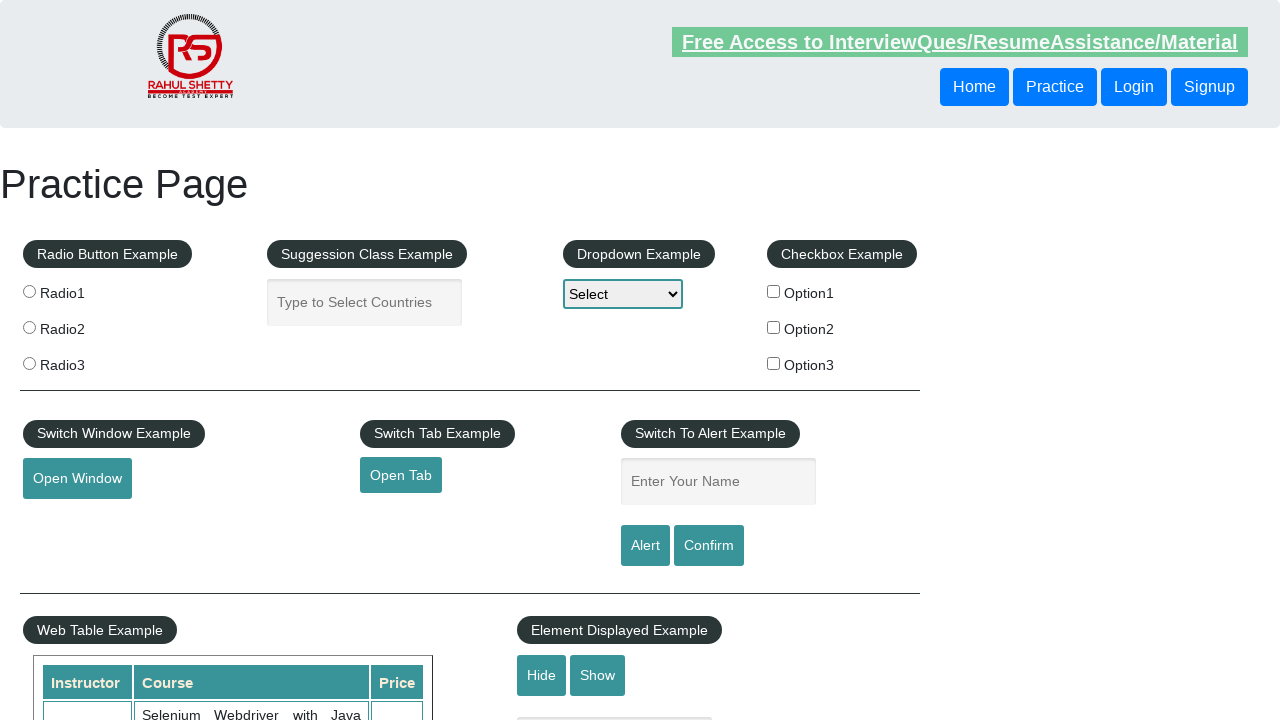

Verified that text box is initially visible
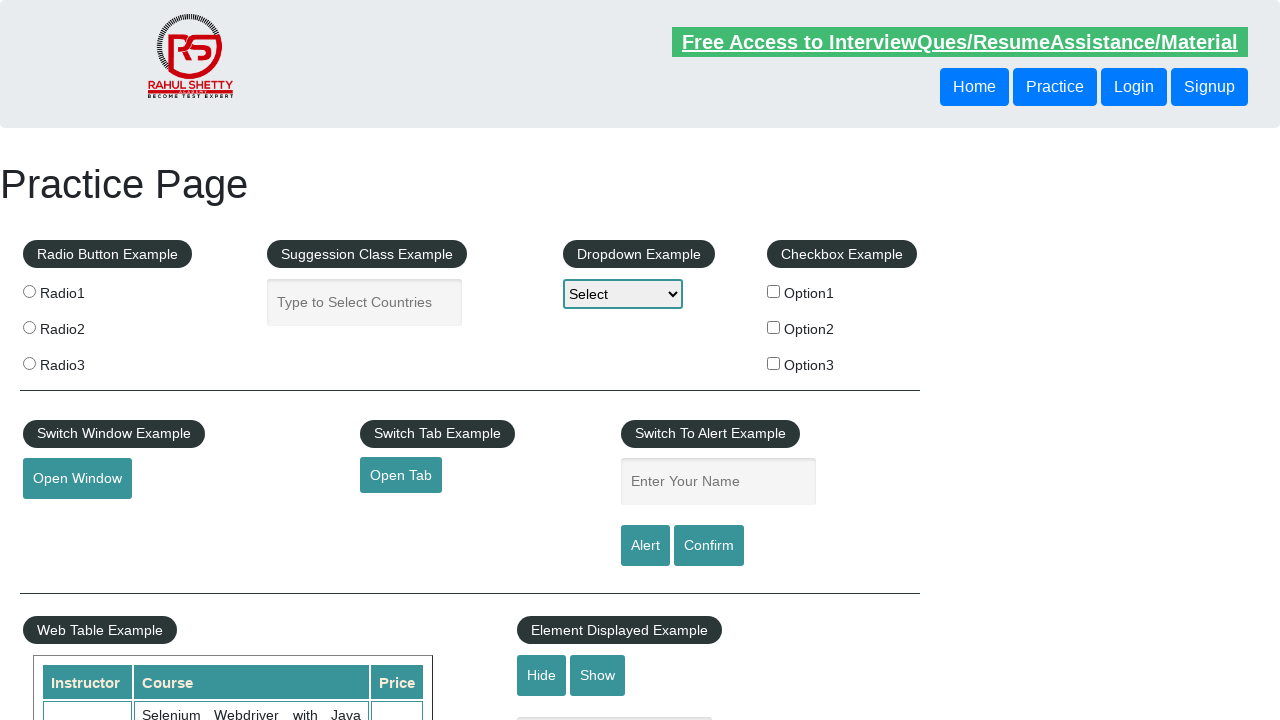

Clicked hide button to hide the text box at (542, 675) on #hide-textbox
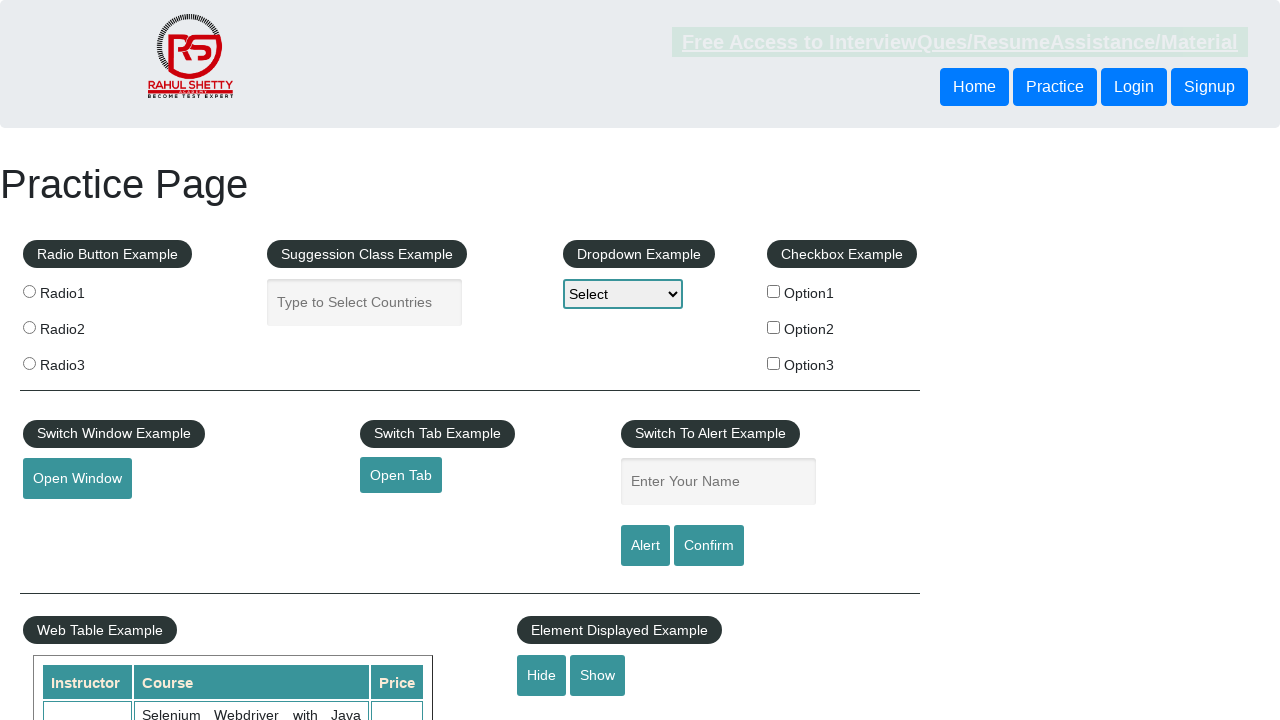

Verified that text box is now hidden
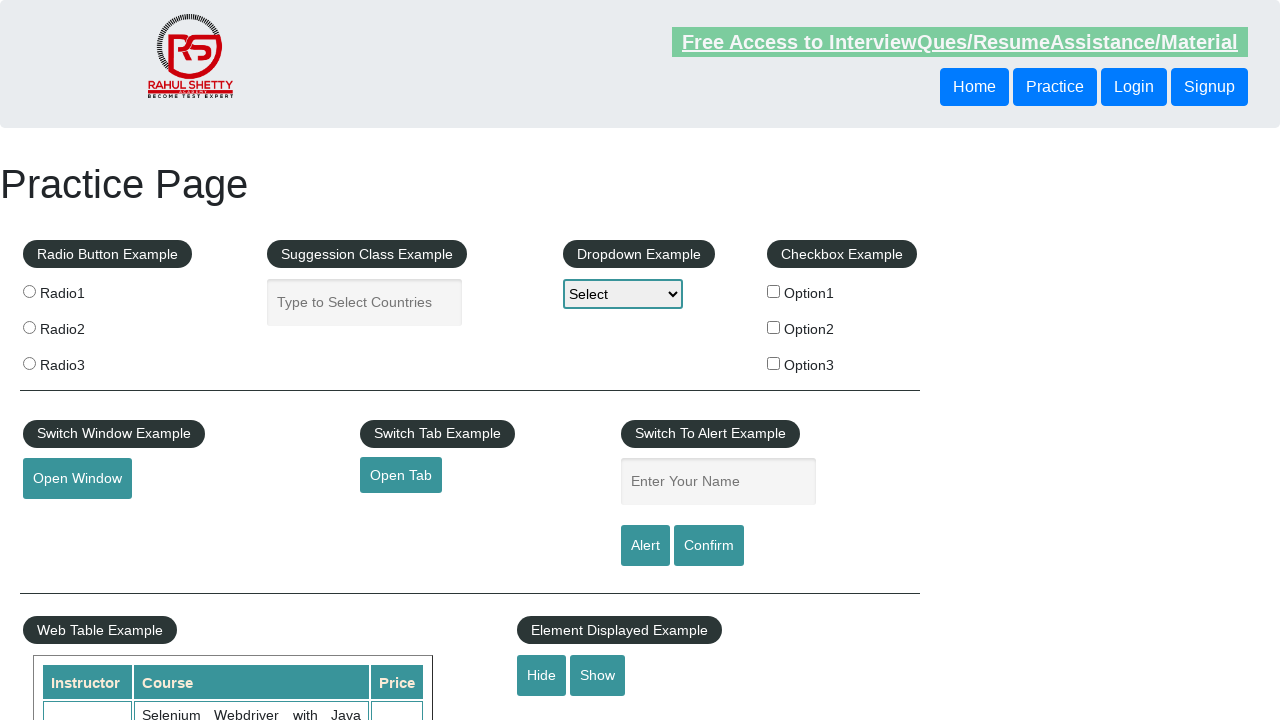

Set up dialog handler to accept popups
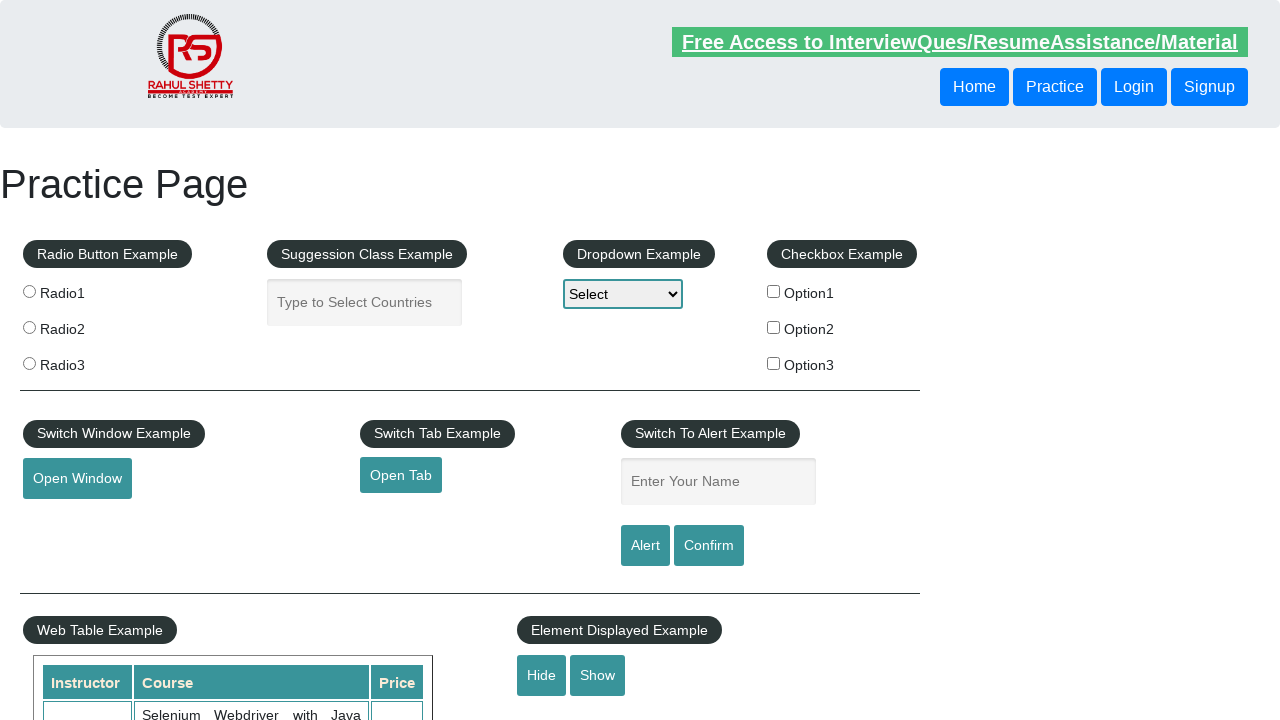

Clicked confirm button which triggered a dialog popup at (709, 546) on #confirmbtn
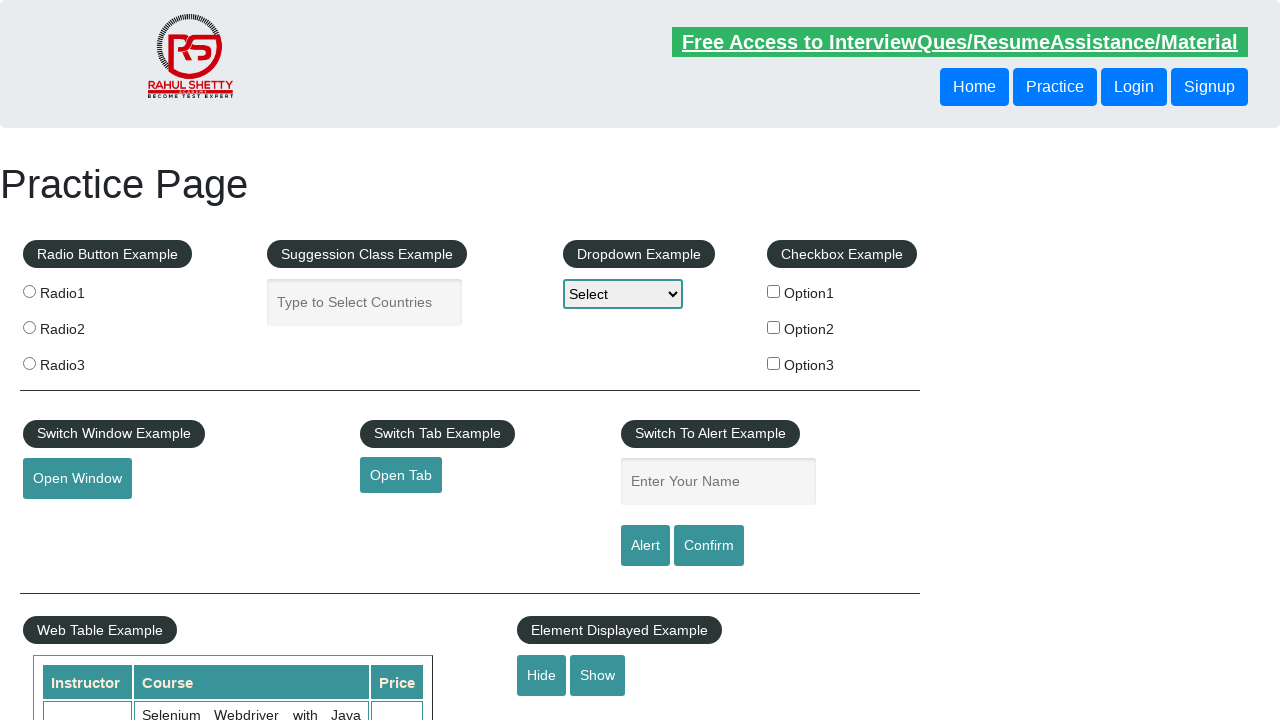

Hovered over the mouse hover element at (83, 361) on #mousehover
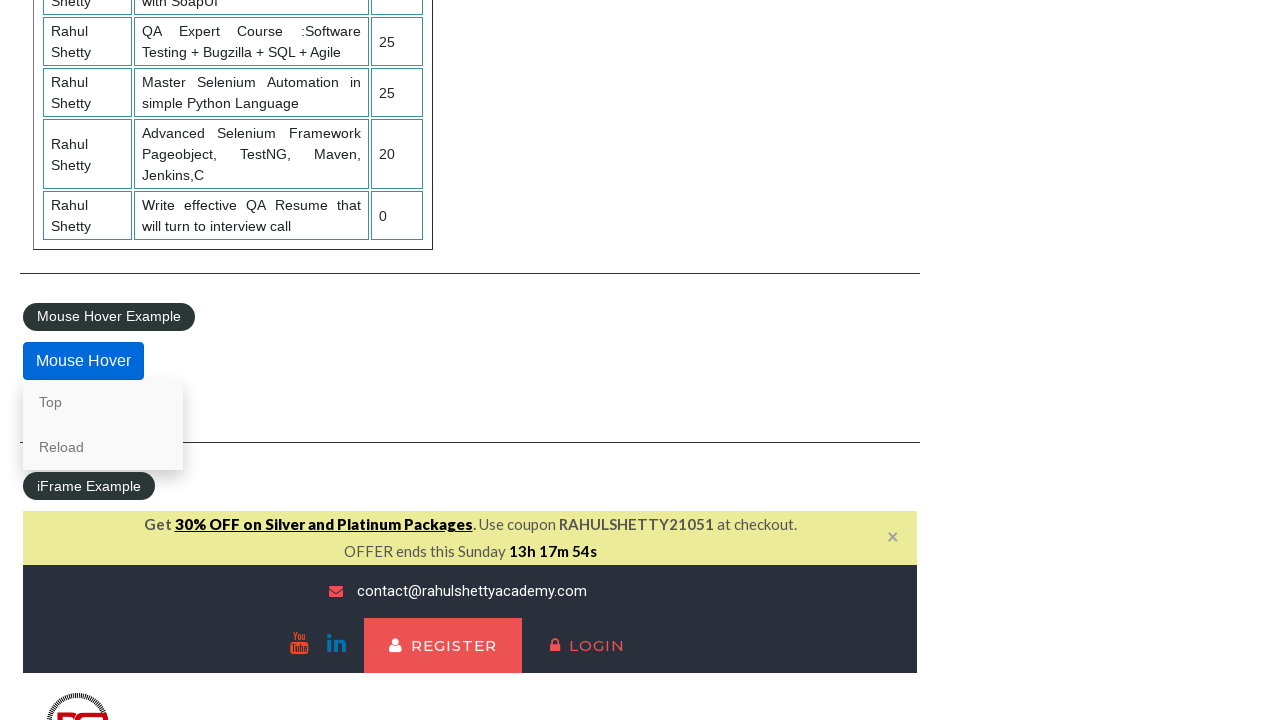

Located the courses iframe
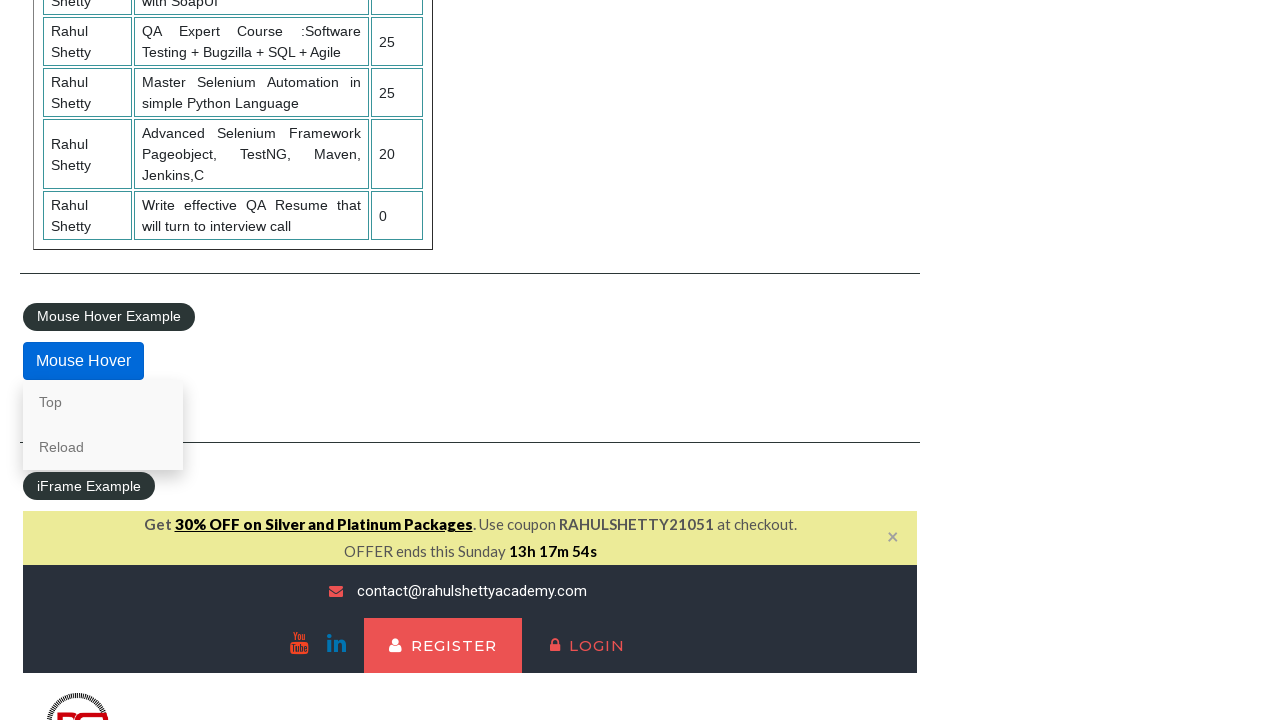

Clicked lifetime access link inside the iframe at (307, 360) on #courses-iframe >> internal:control=enter-frame >> li a[href*='lifetime-access']
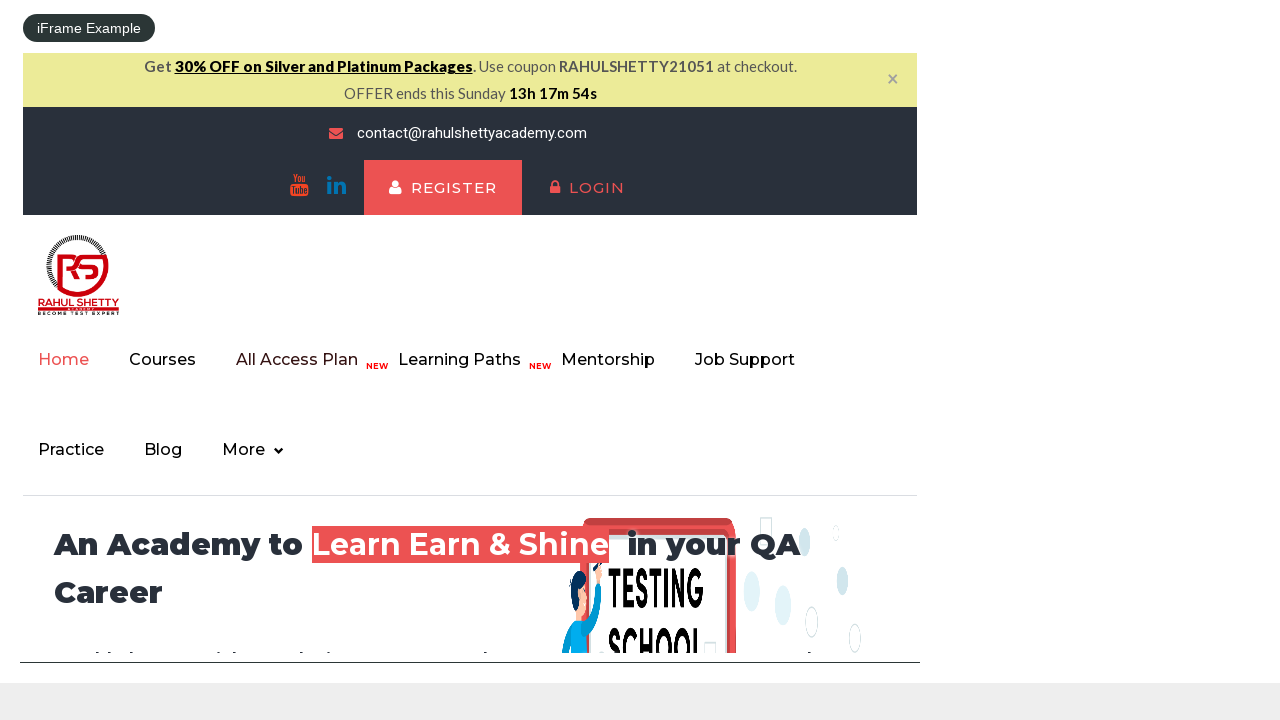

Retrieved text content from iframe: 'Join 13,522 Happy Subscibers!'
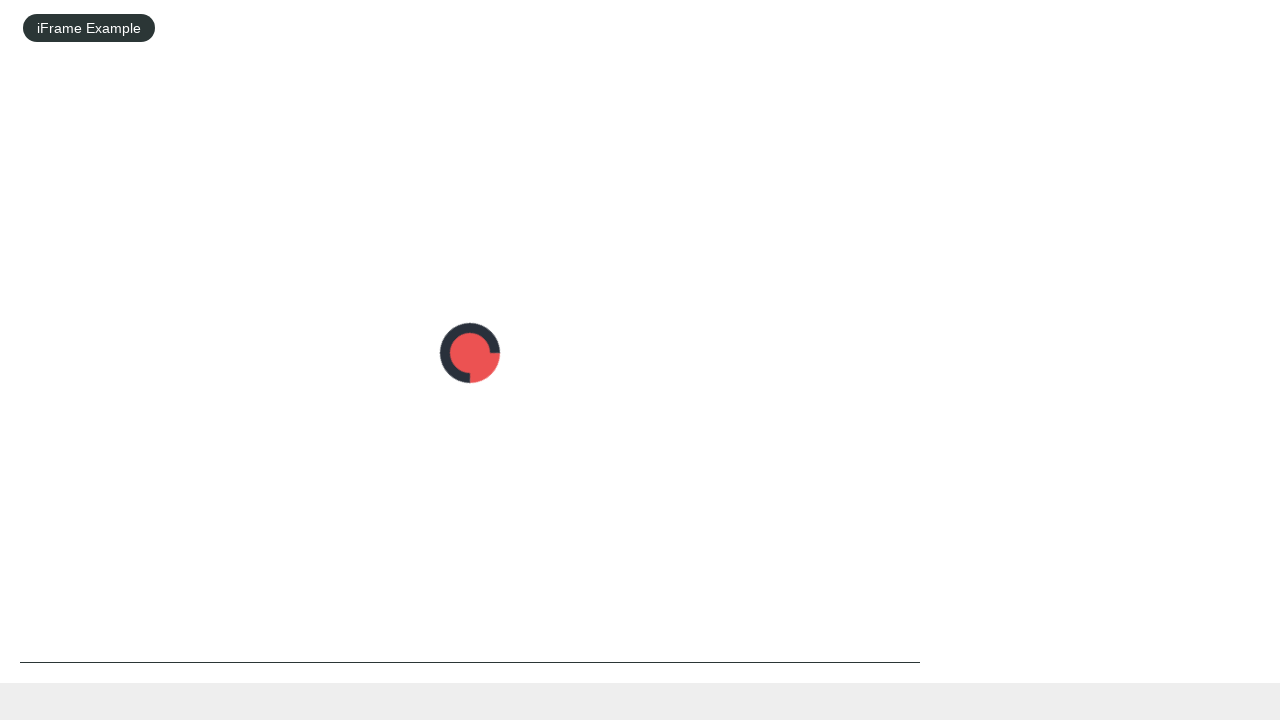

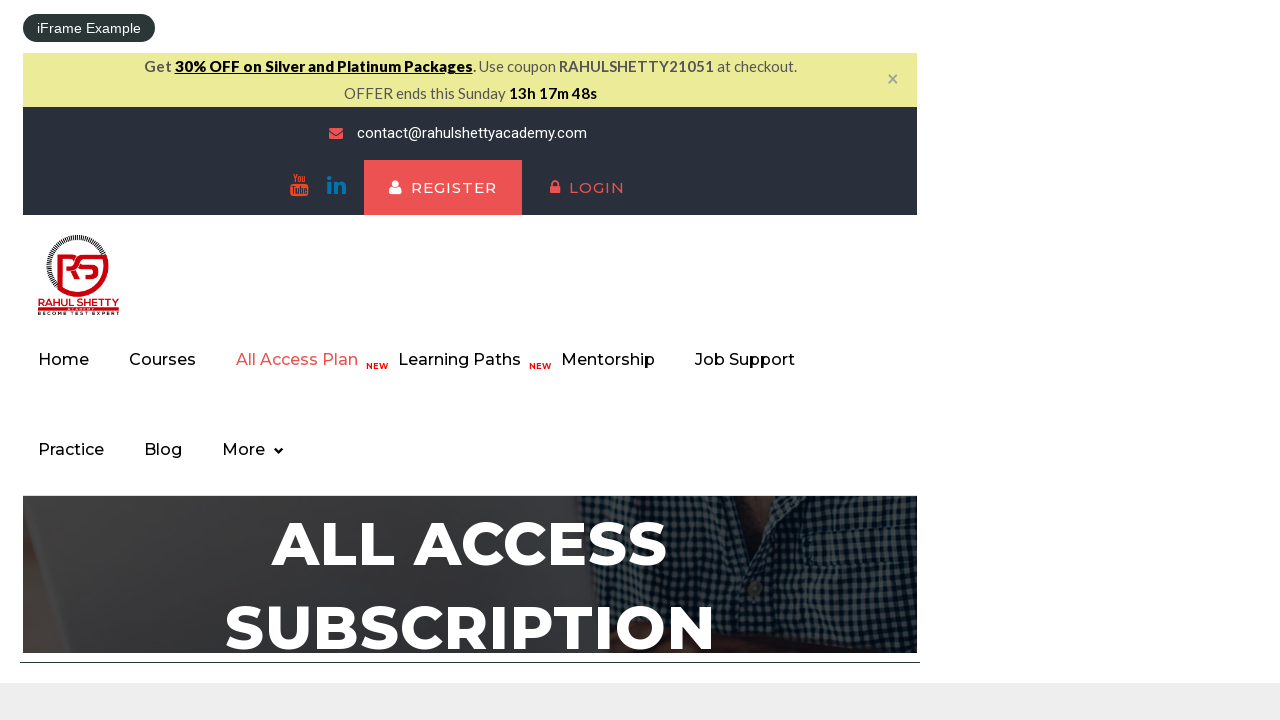